Adds a new entry to the web table by filling out a registration form, then edits the newly added entry to update the first name

Starting URL: https://demoqa.com/webtables

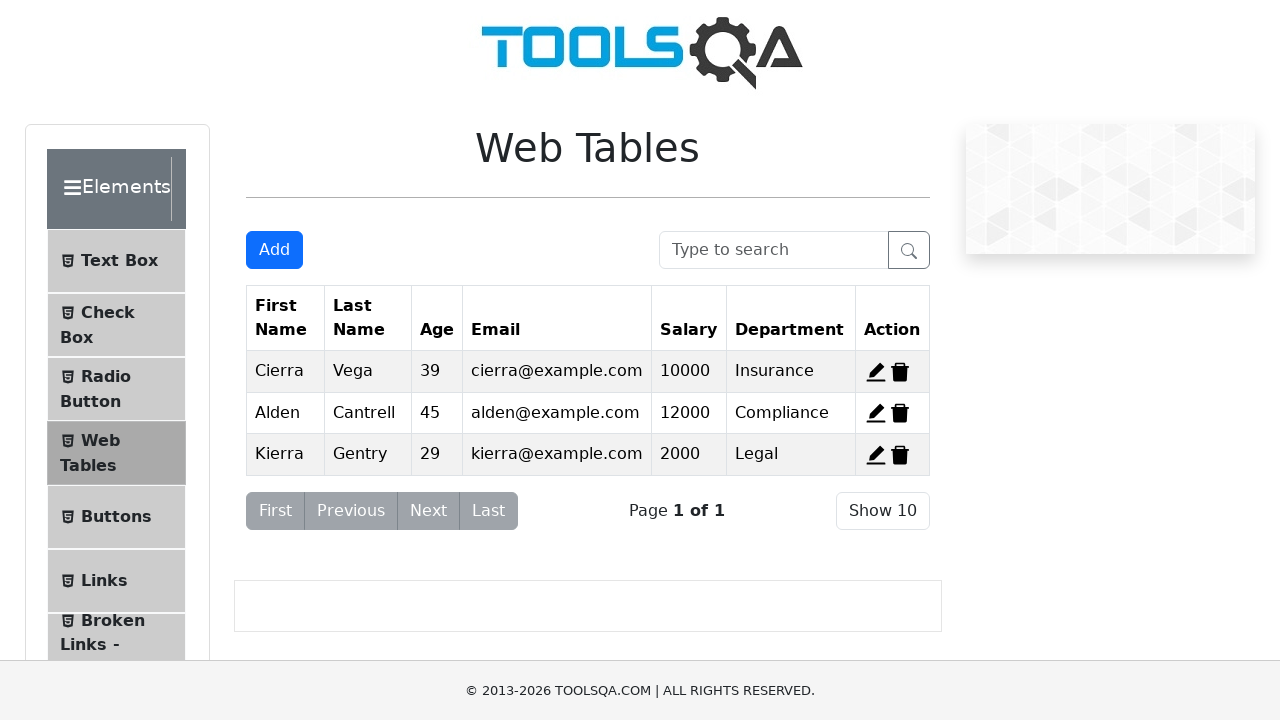

Clicked Add button to open registration form at (274, 250) on #addNewRecordButton
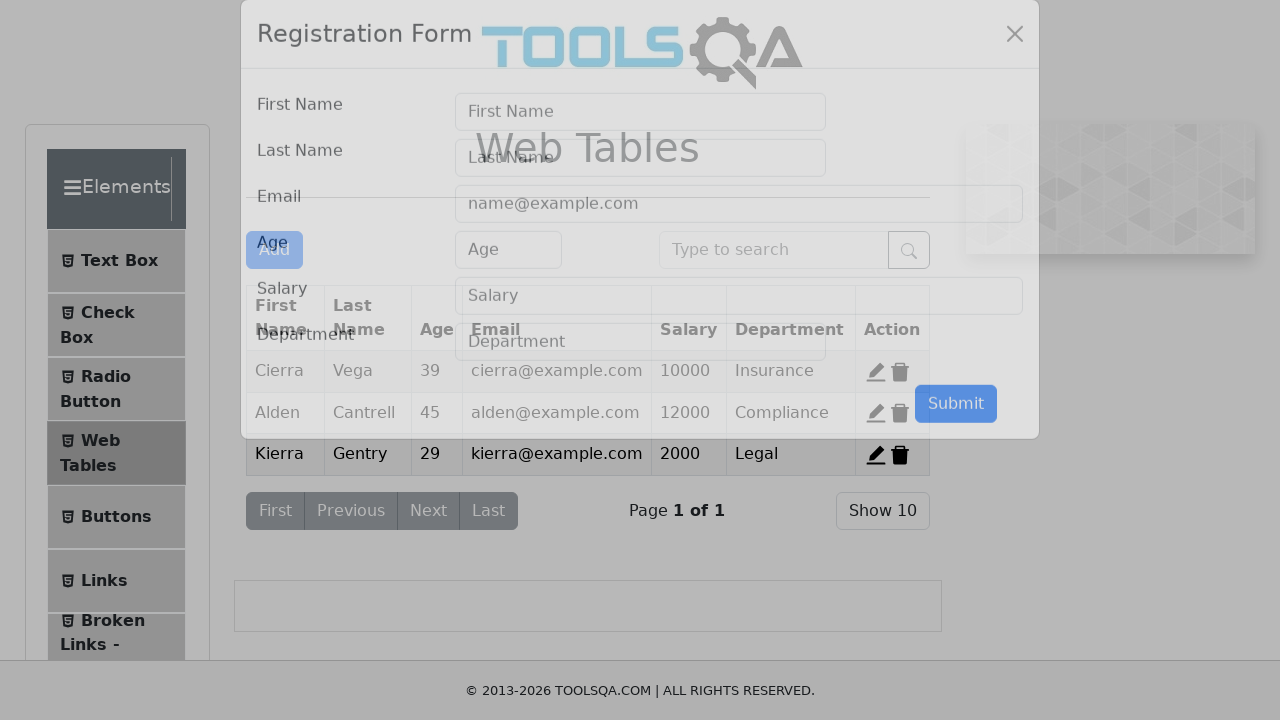

Registration form modal is now visible
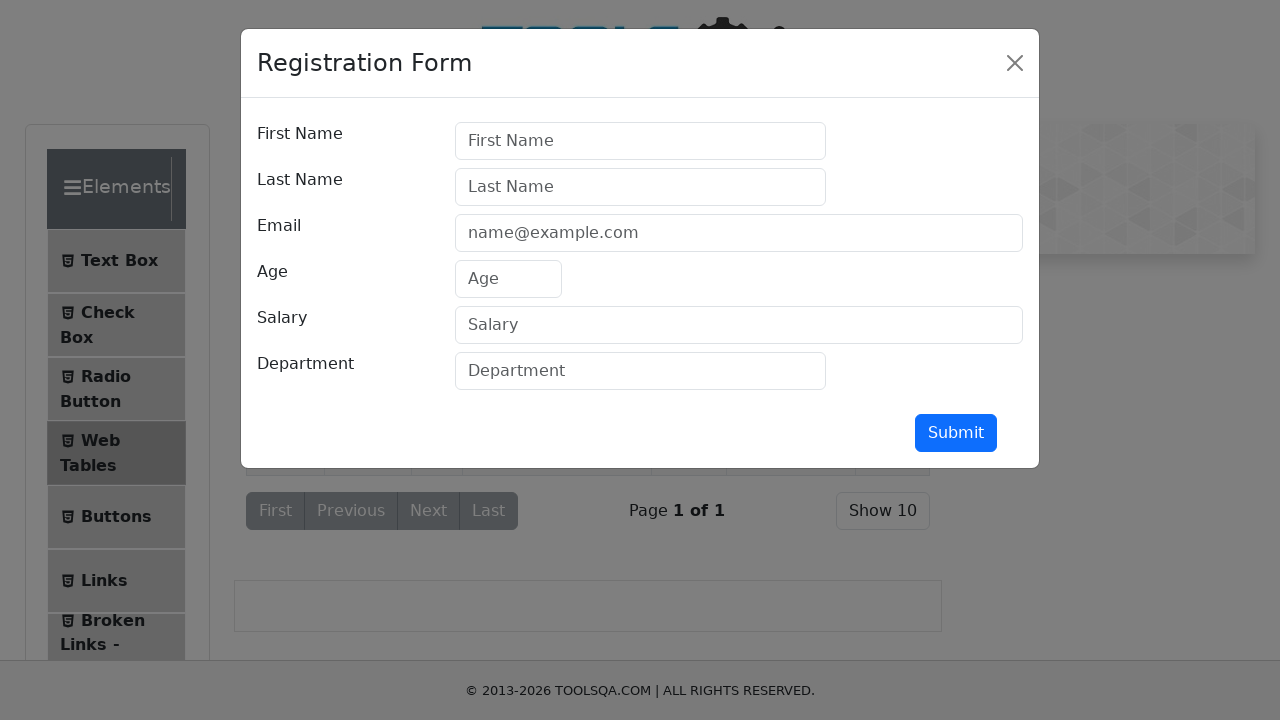

Filled first name field with 'James' on #firstName
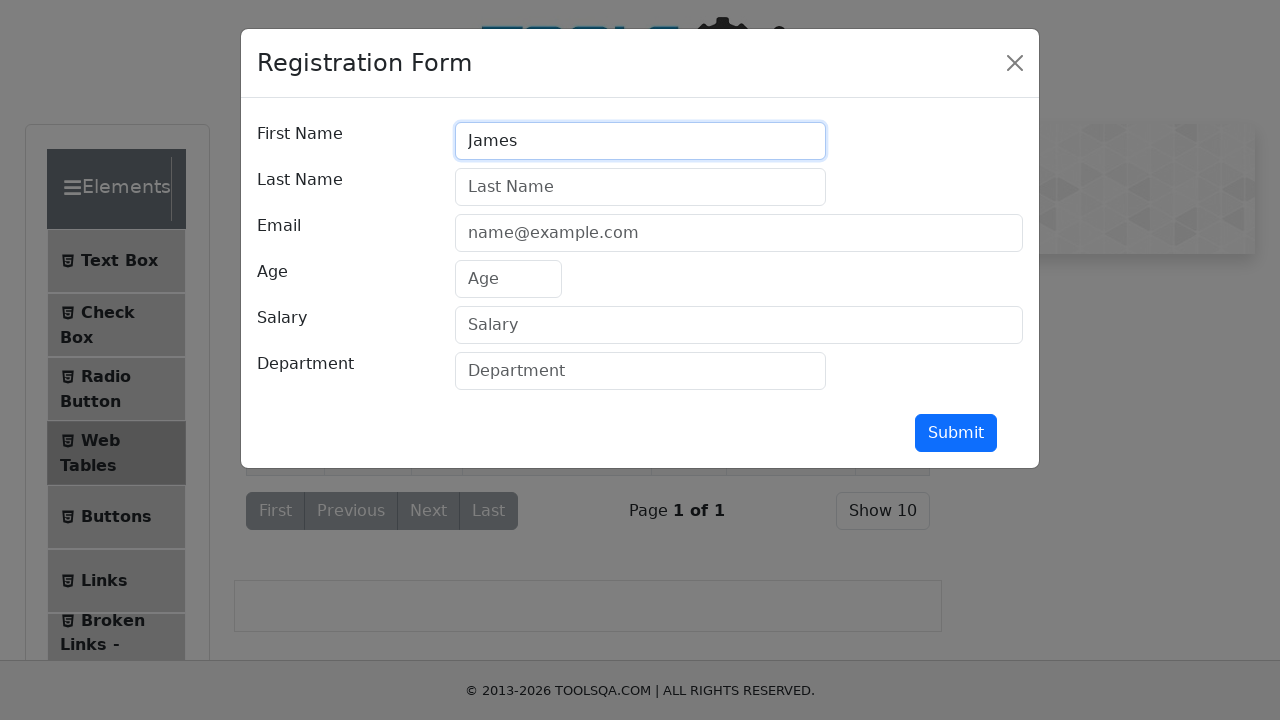

Filled last name field with 'Joyce' on #lastName
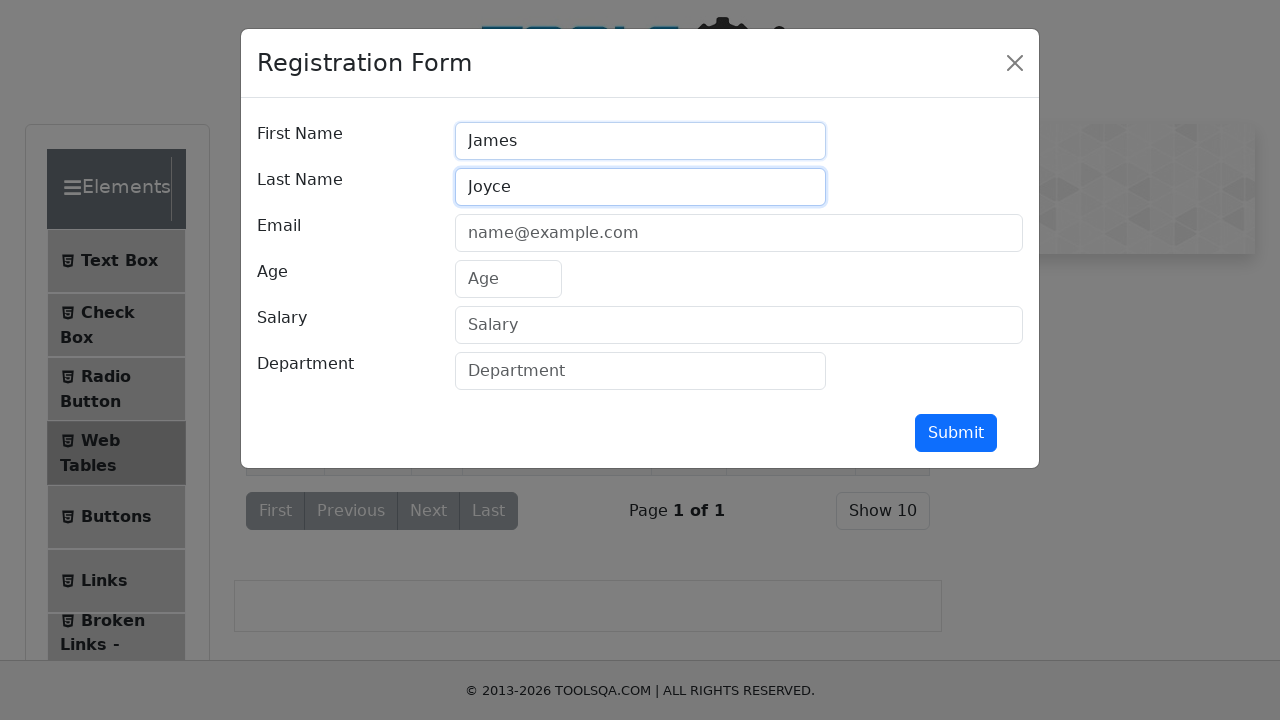

Filled email field with 'james.joyce@example.com' on #userEmail
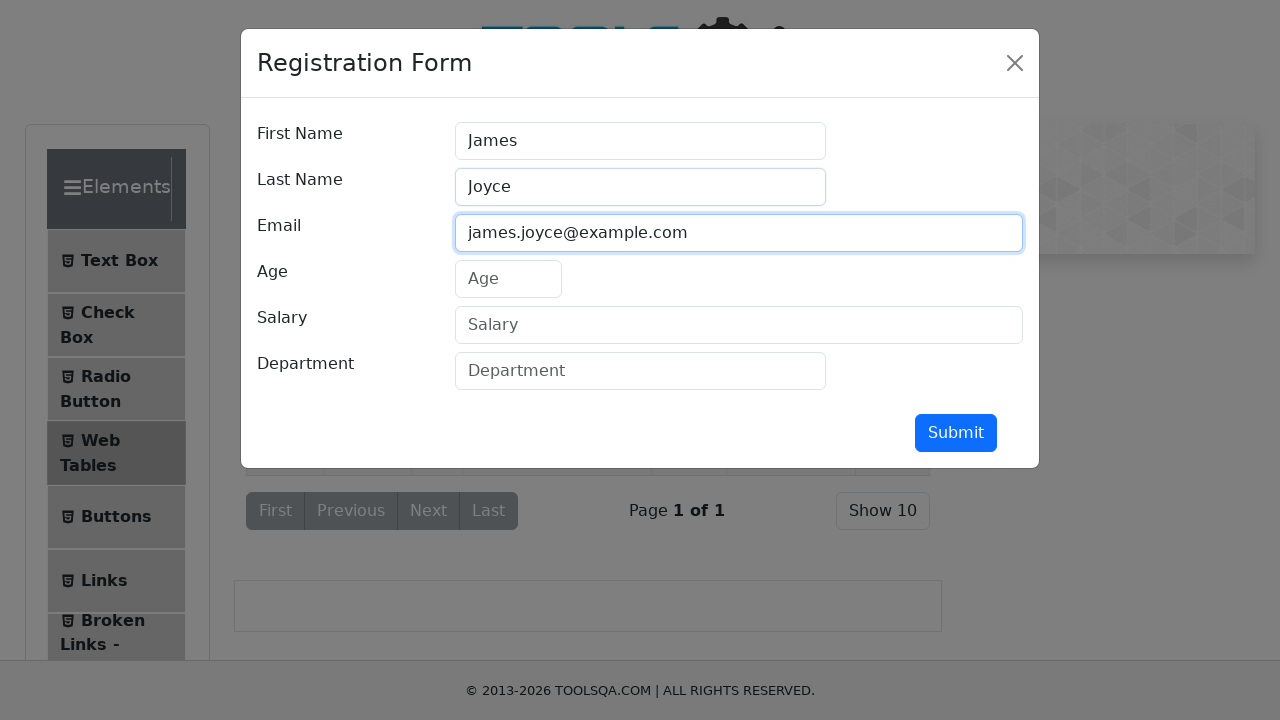

Filled age field with '30' on #age
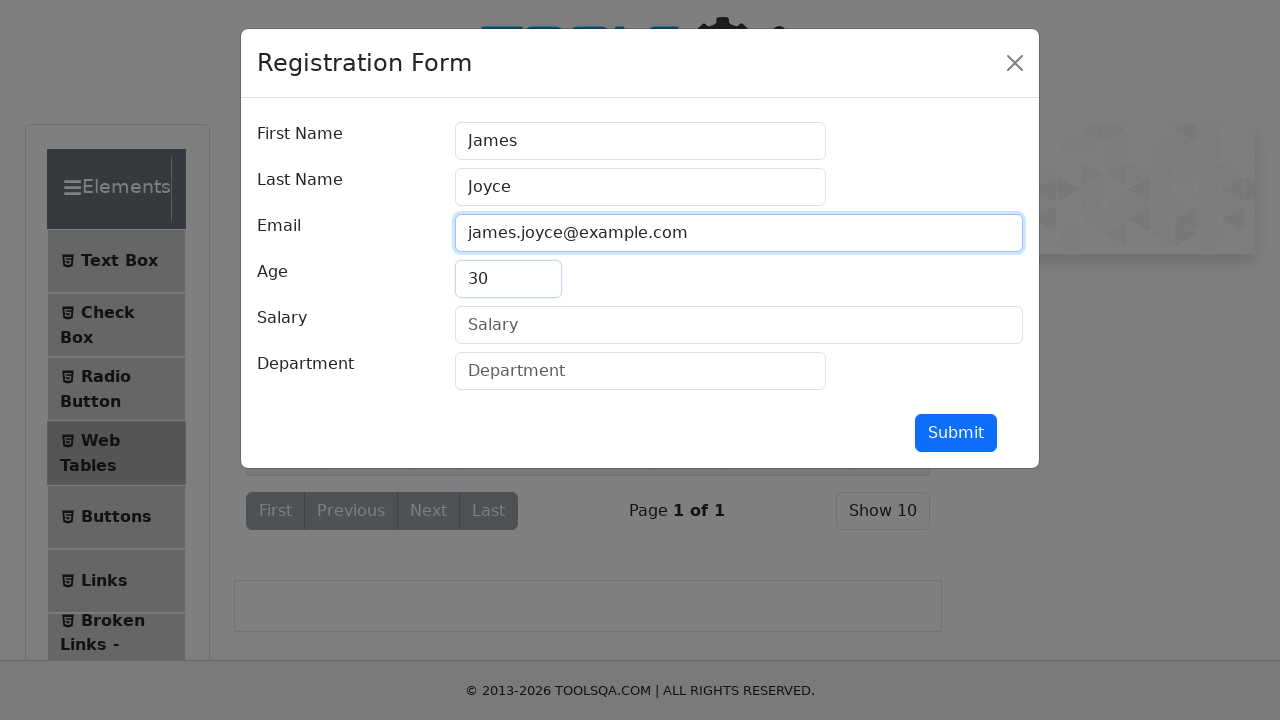

Filled salary field with '50000' on #salary
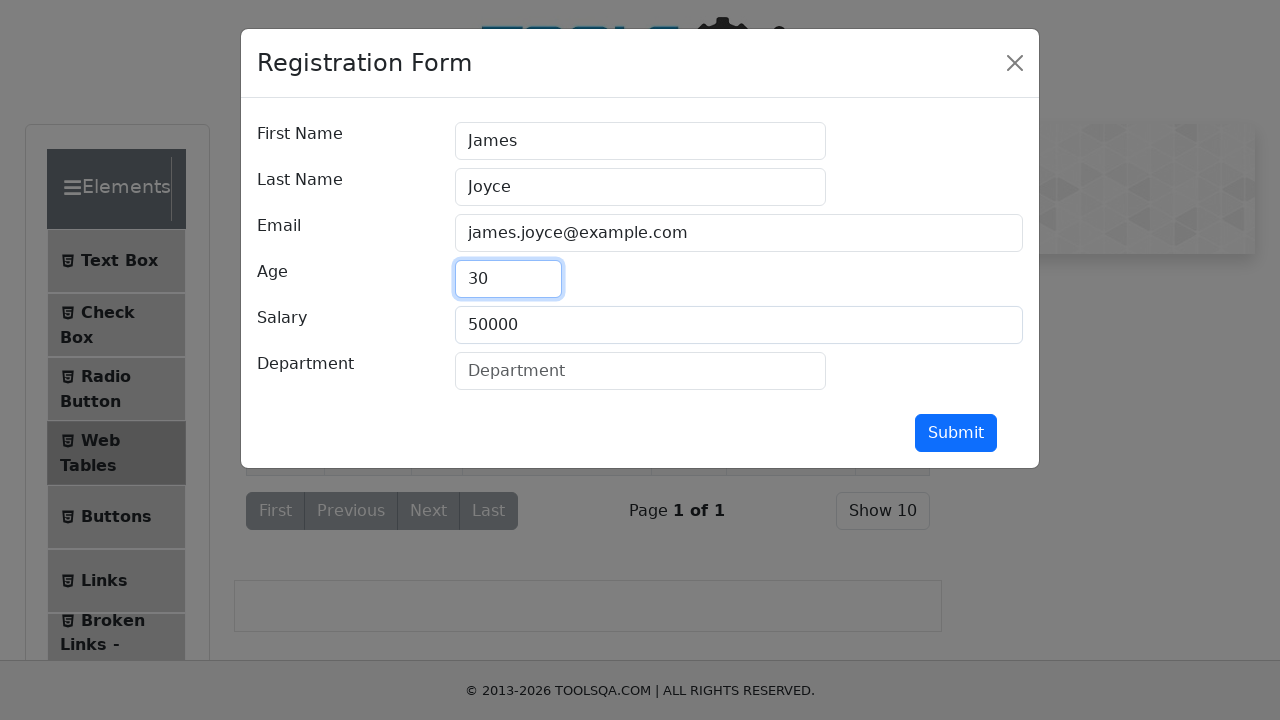

Filled department field with 'IT' on #department
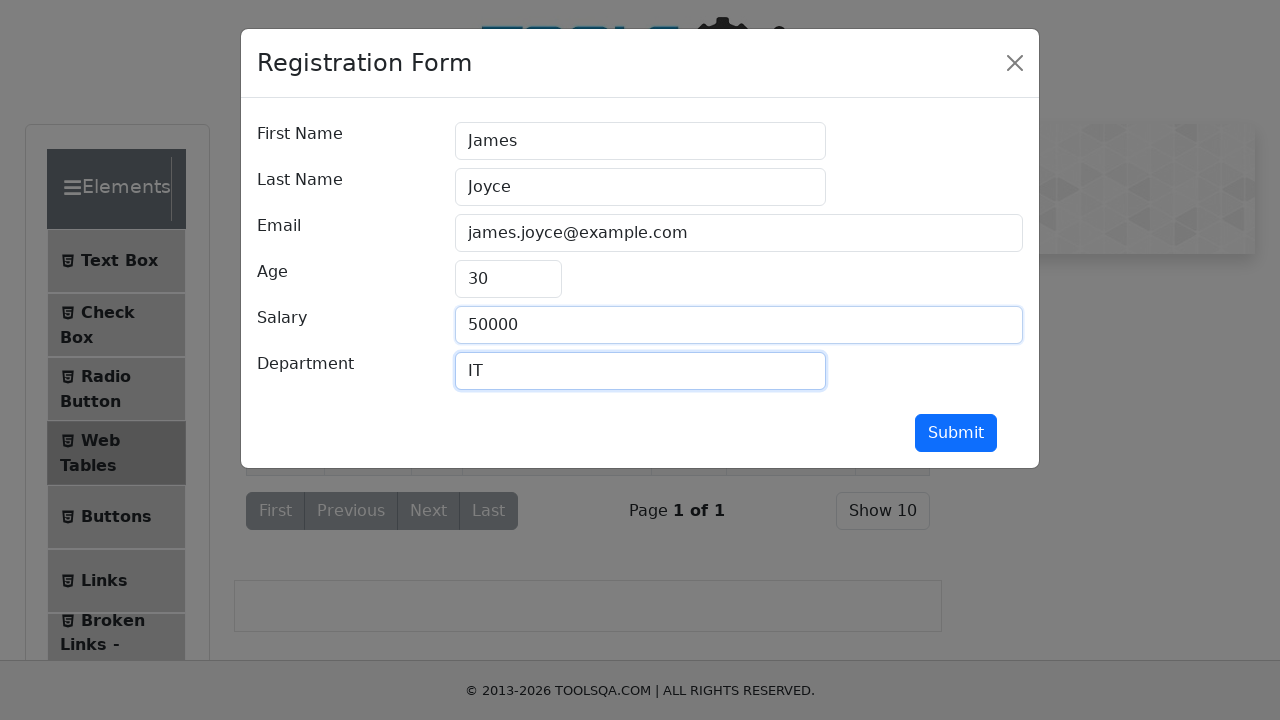

Submitted registration form for new entry at (956, 433) on #submit
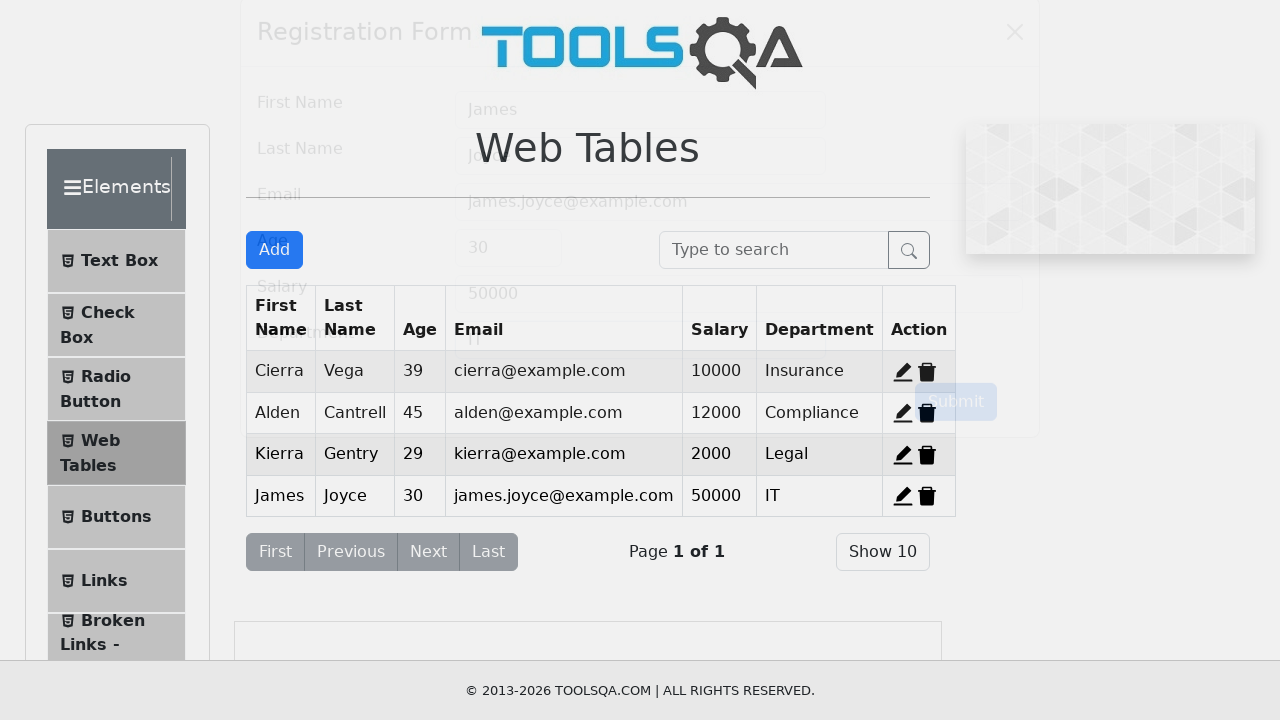

Clicked edit button for newly added record at (903, 496) on #edit-record-4
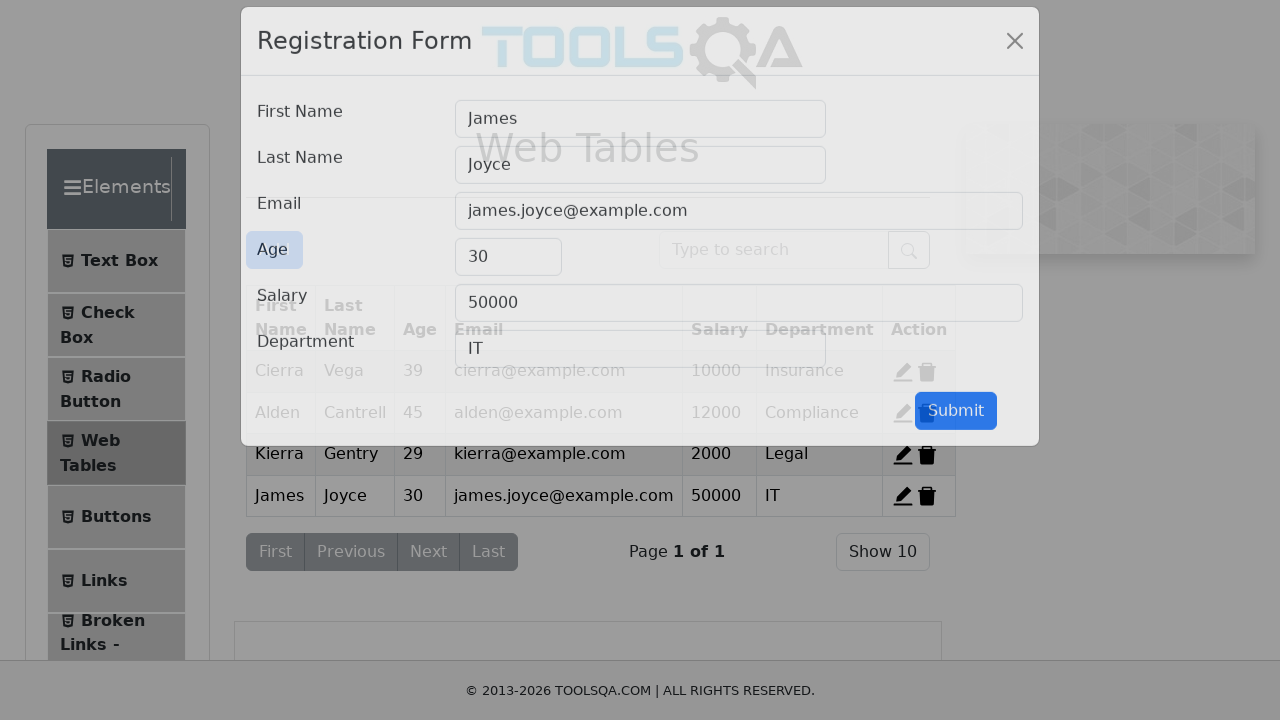

Updated first name field from 'James' to 'Jane' on #firstName
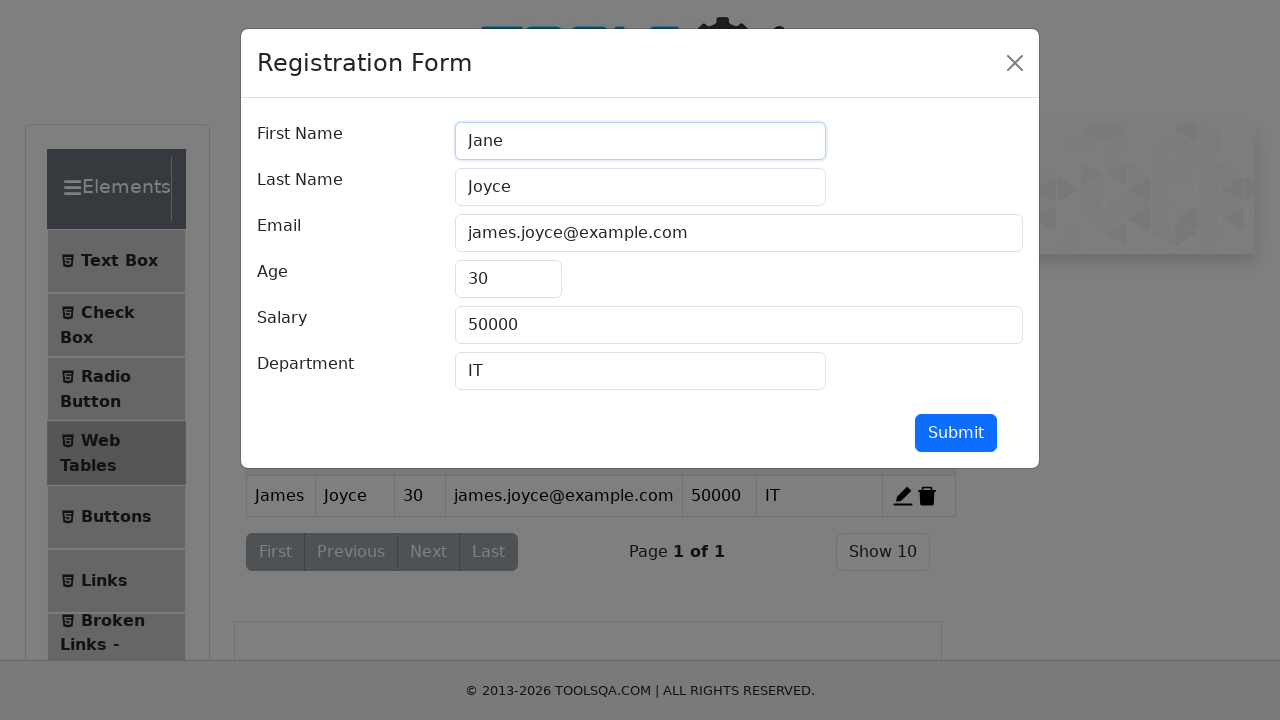

Submitted updated entry form at (956, 433) on #submit
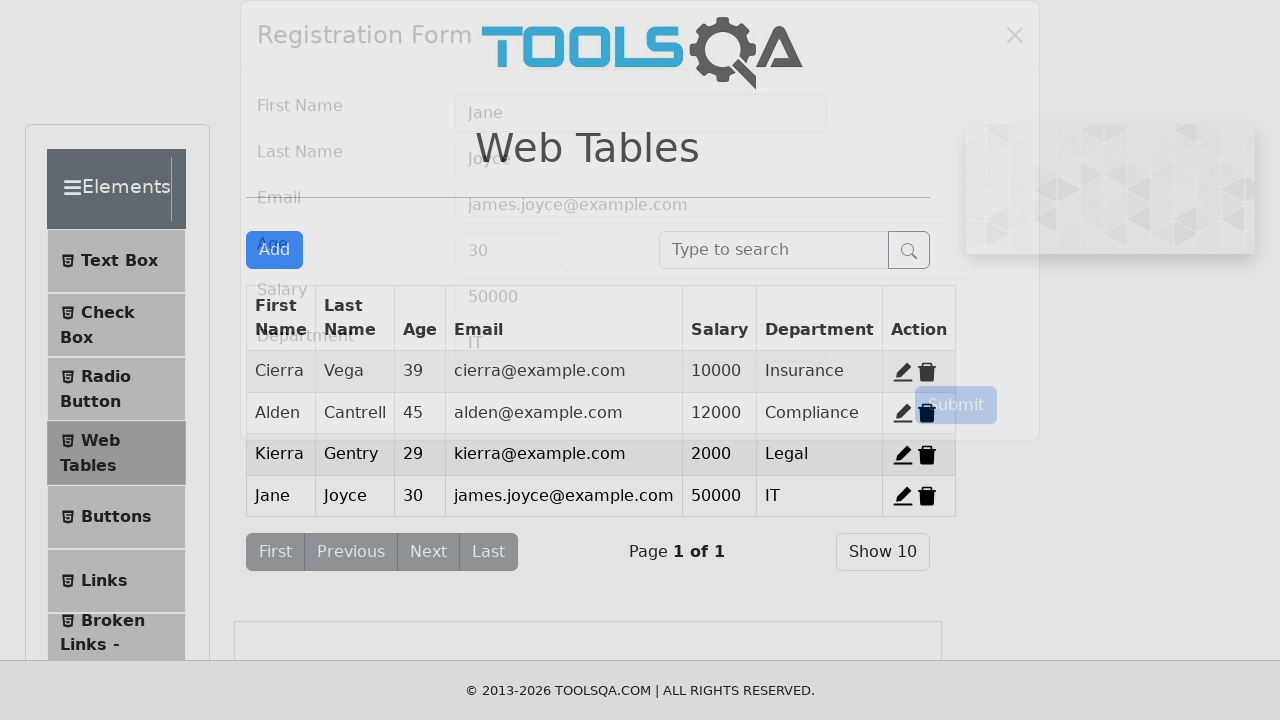

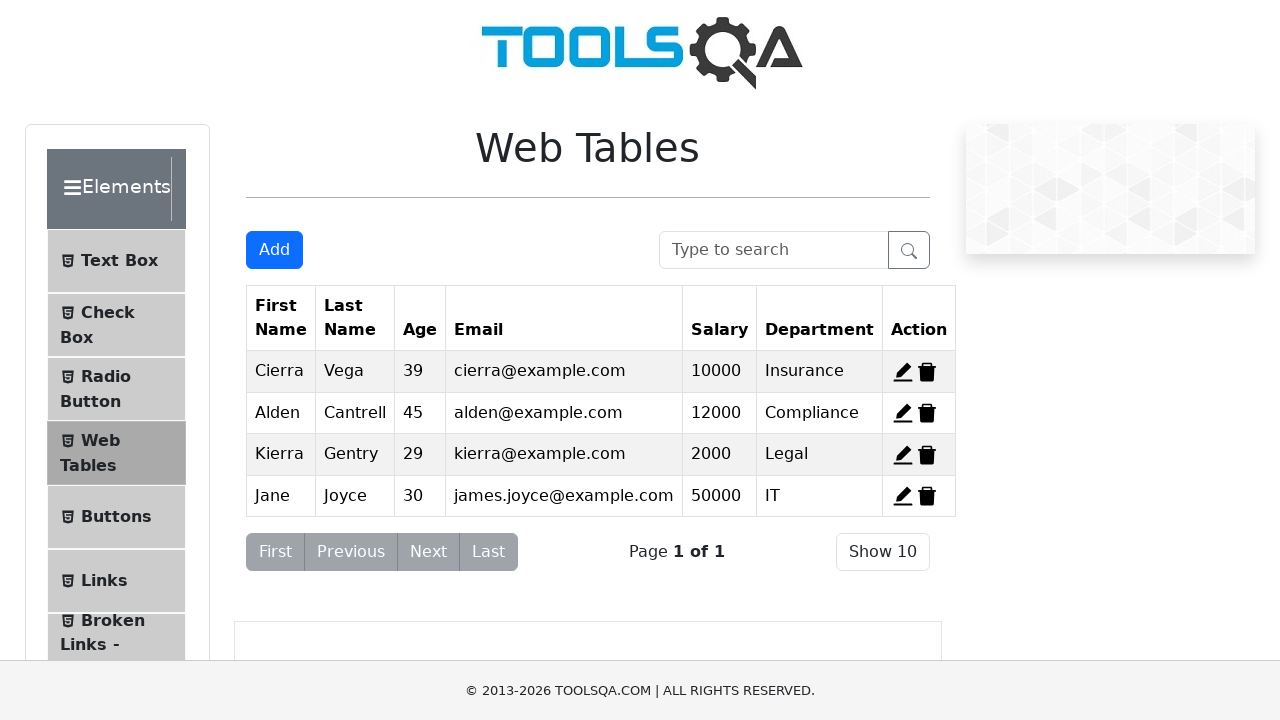